Tests practice form by filling student registration details including name, email, gender, phone, subjects, hobbies, address, state/city selection and submitting

Starting URL: http://demoqa.com/automation-practice-form/

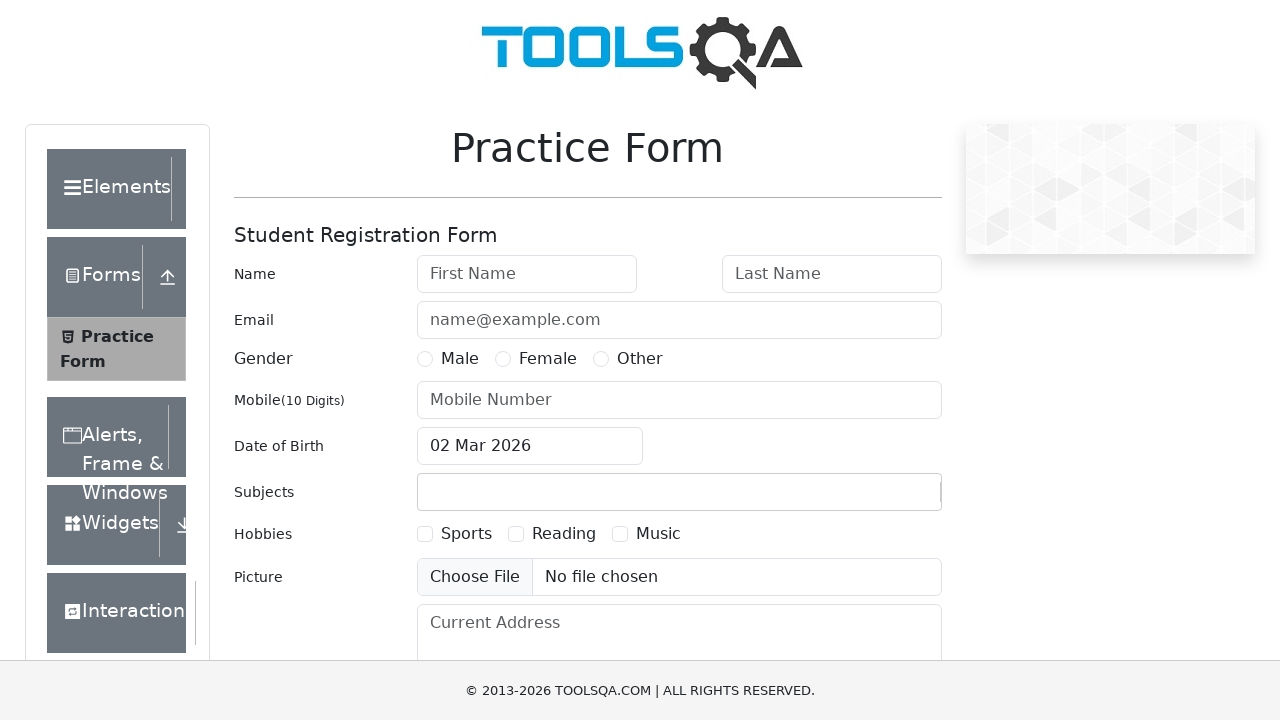

Filled first name field with 'RobertJames' on #firstName
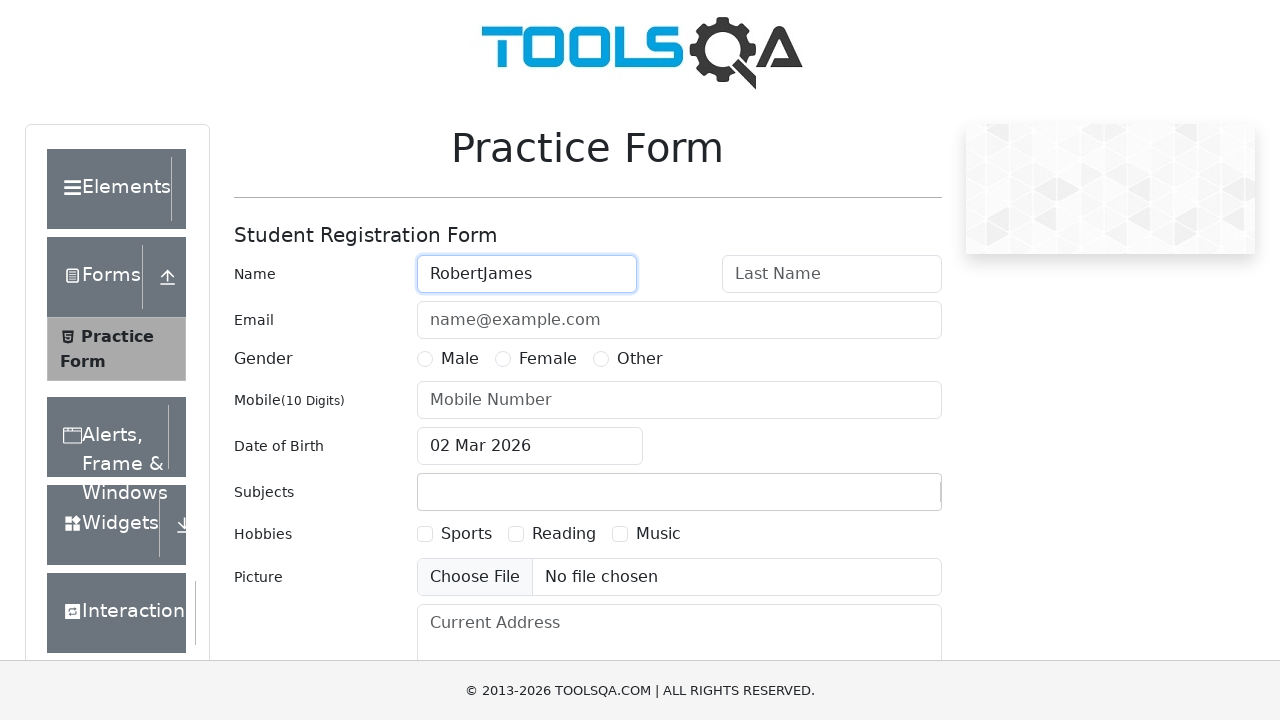

Filled last name field with 'Wilson' on #lastName
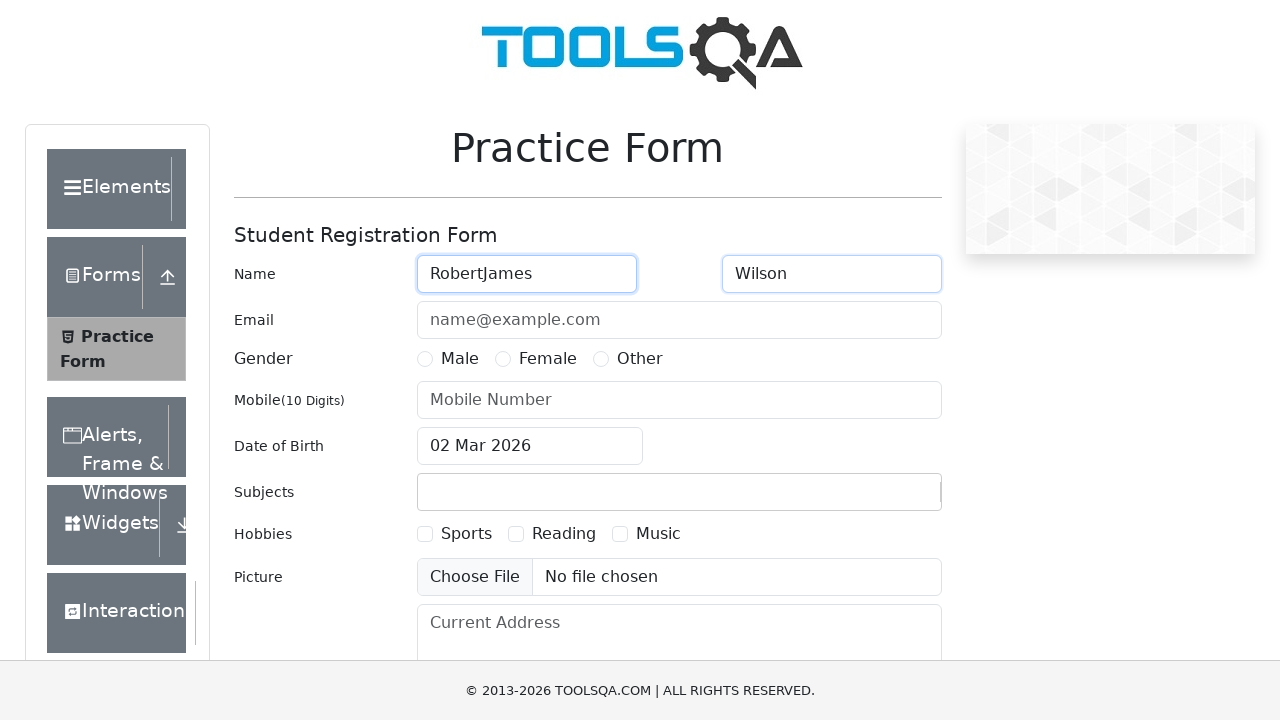

Filled email field with 'robertwilson@example.com' on #userEmail
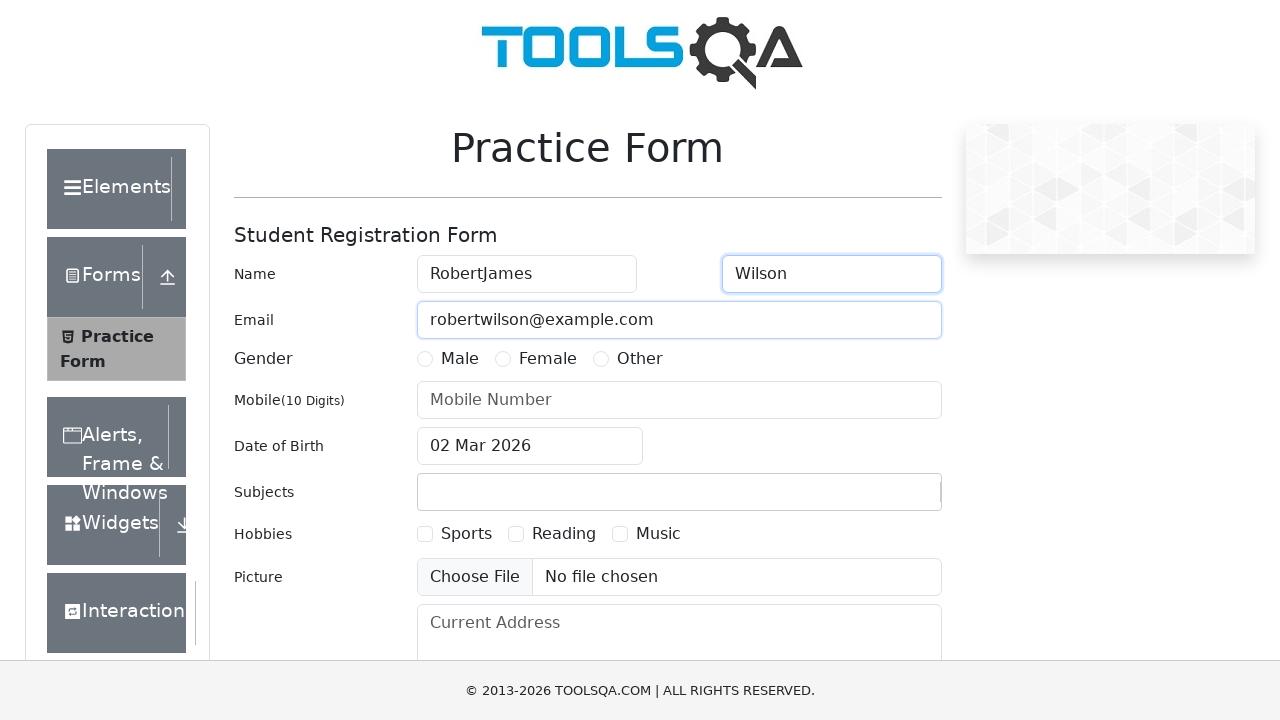

Selected Male gender option at (460, 359) on label:text('Male')
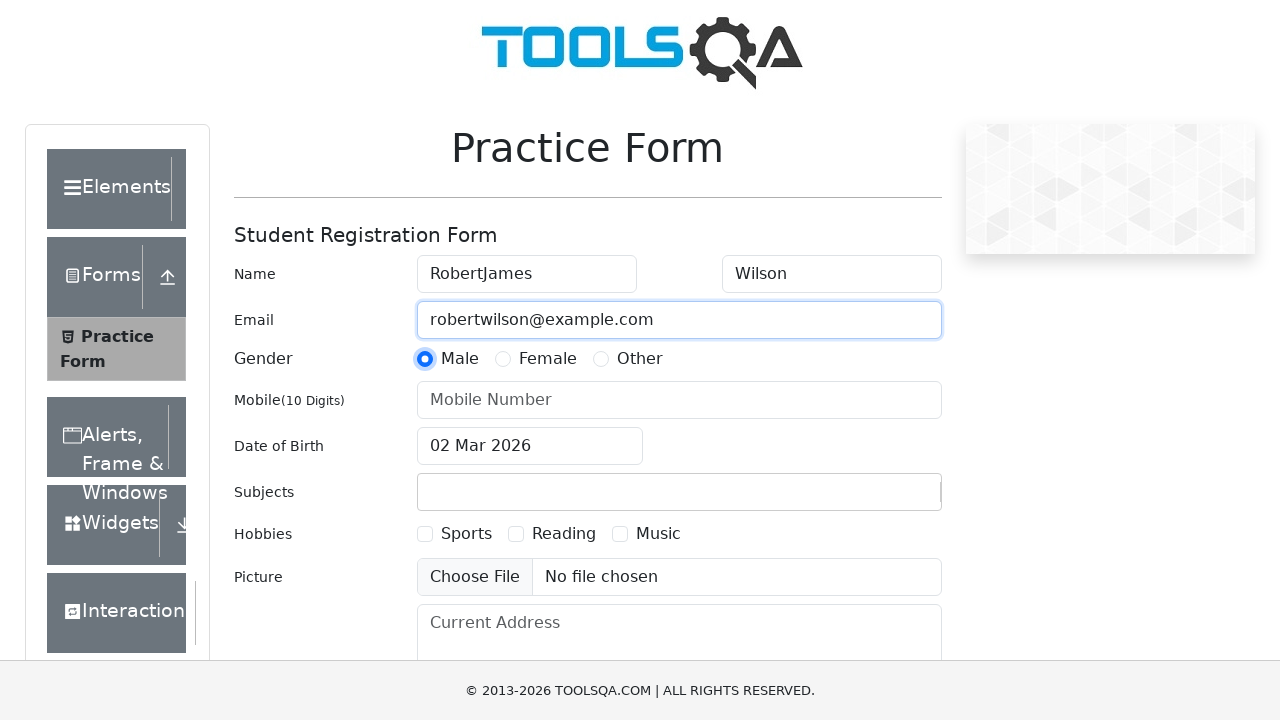

Filled phone number field with '9876543210' on #userNumber
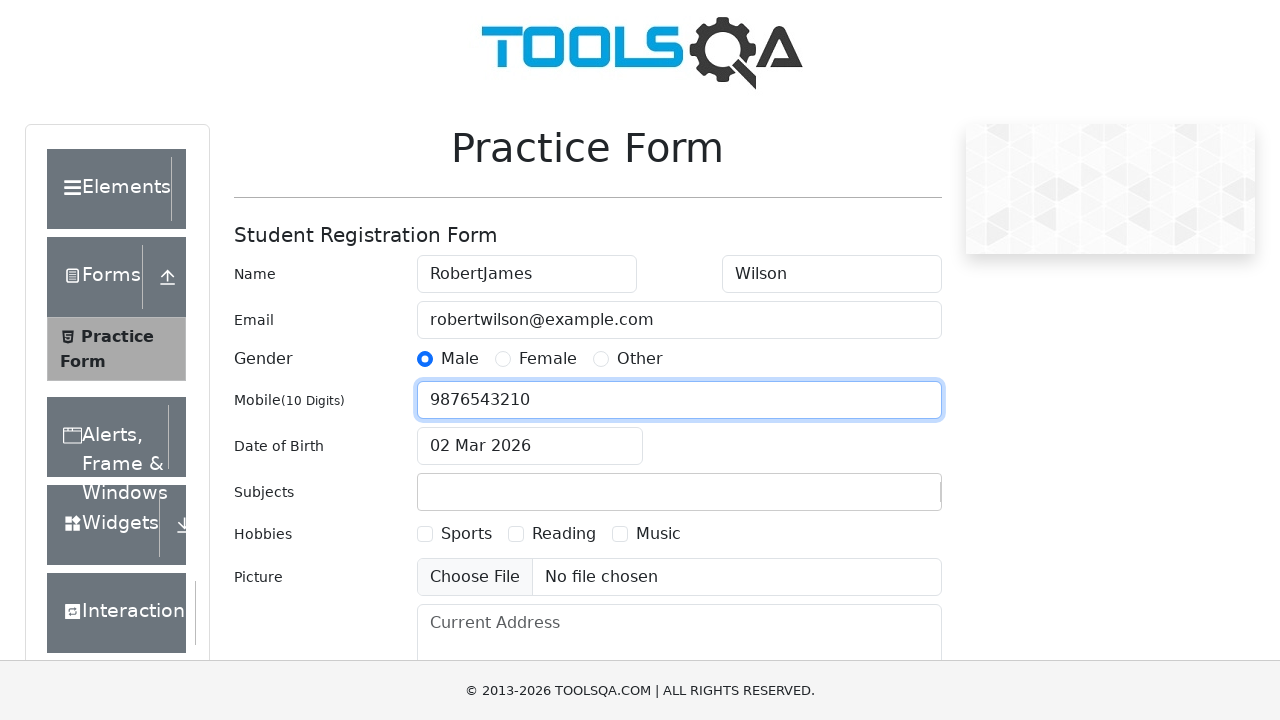

Typed 'Maths' in subjects field on #subjectsInput
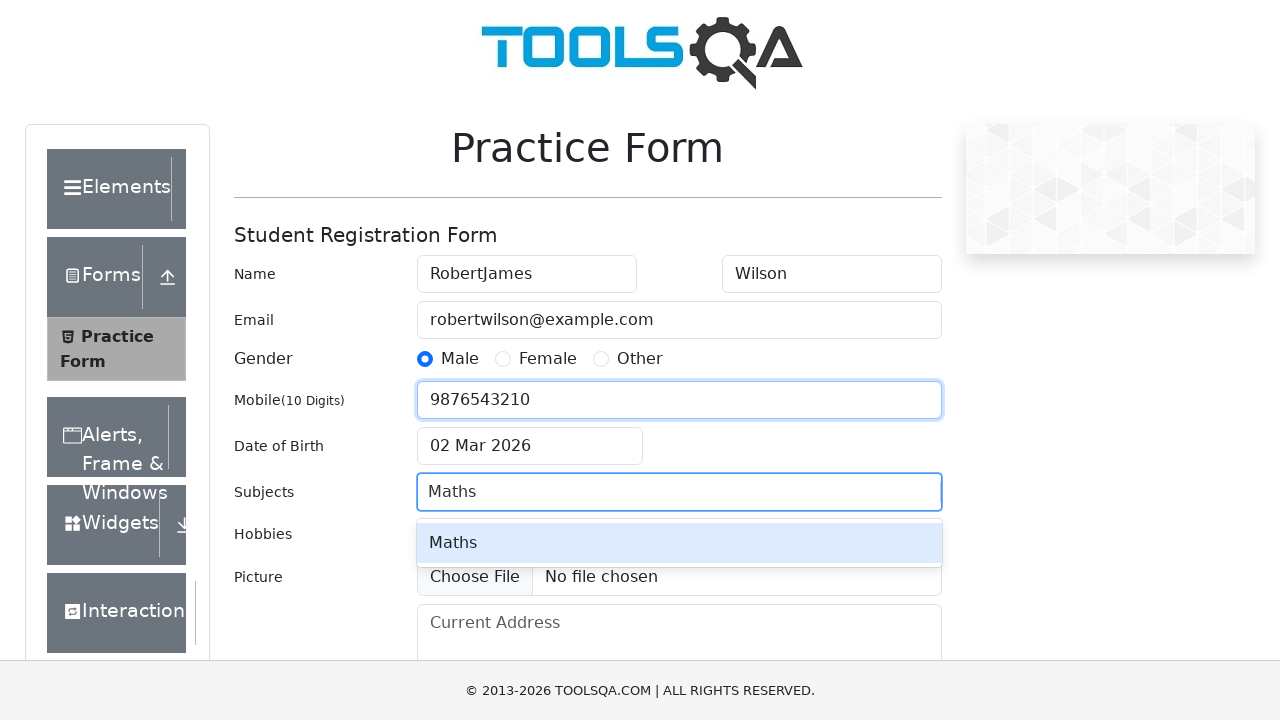

Pressed Enter to confirm Maths subject
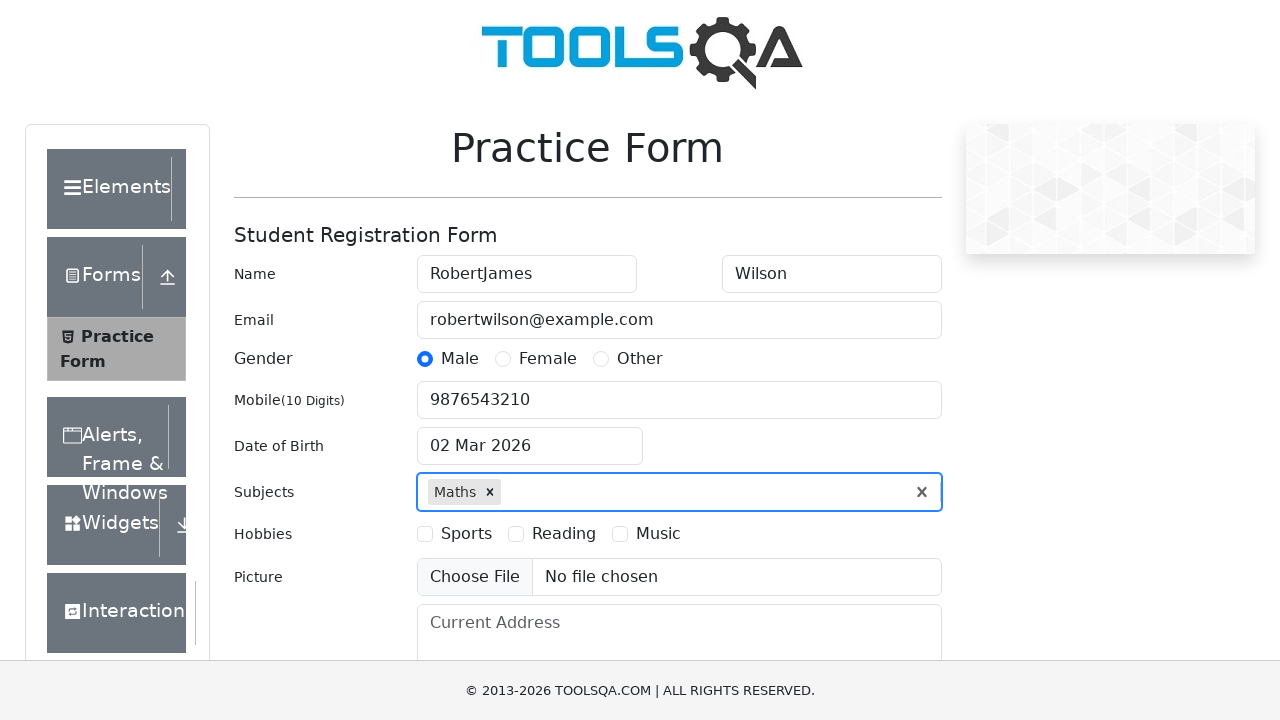

Selected Sports hobby at (466, 534) on label:text('Sports')
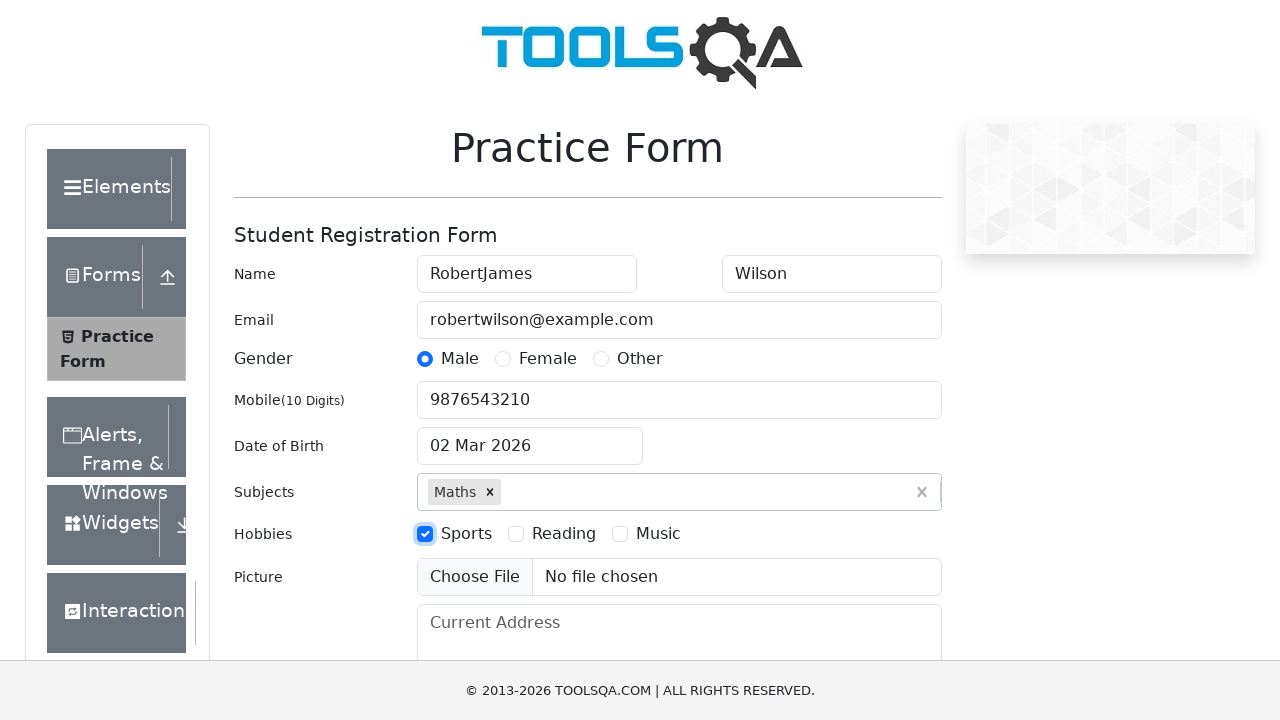

Selected Music hobby at (658, 534) on label:text('Music')
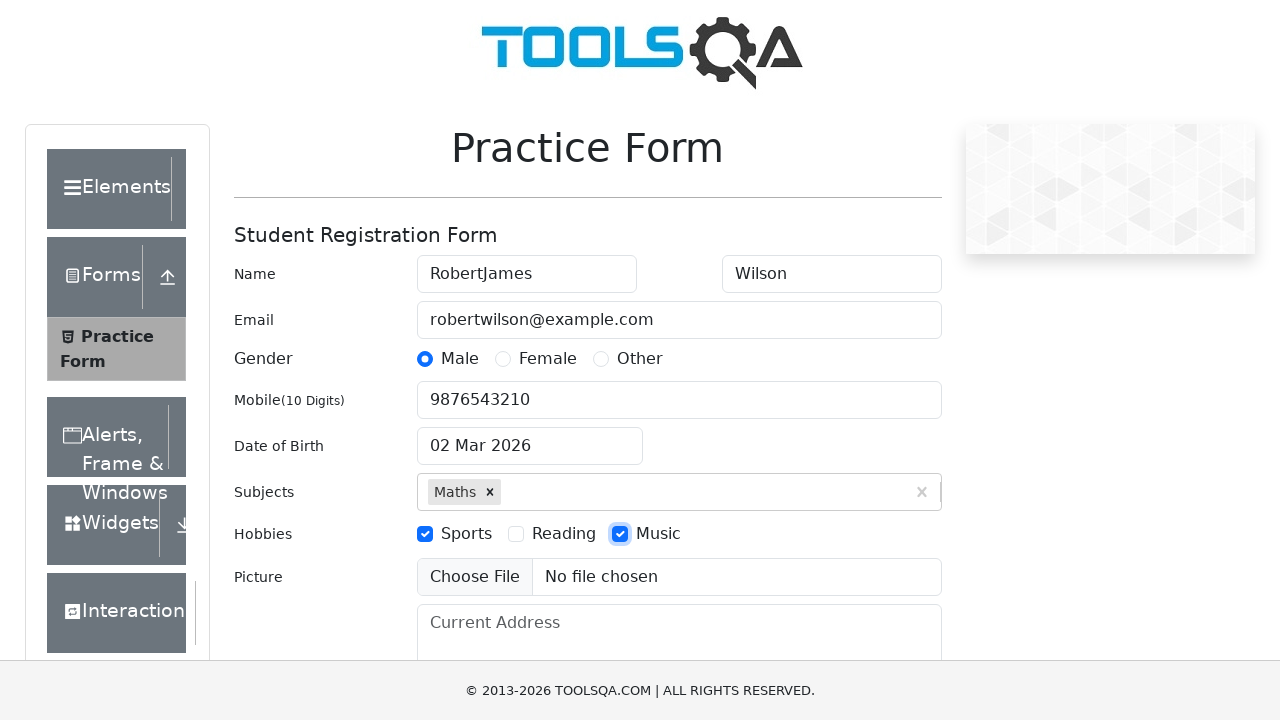

Filled current address with '456 Oak Avenue, New York, NY 10001' on #currentAddress
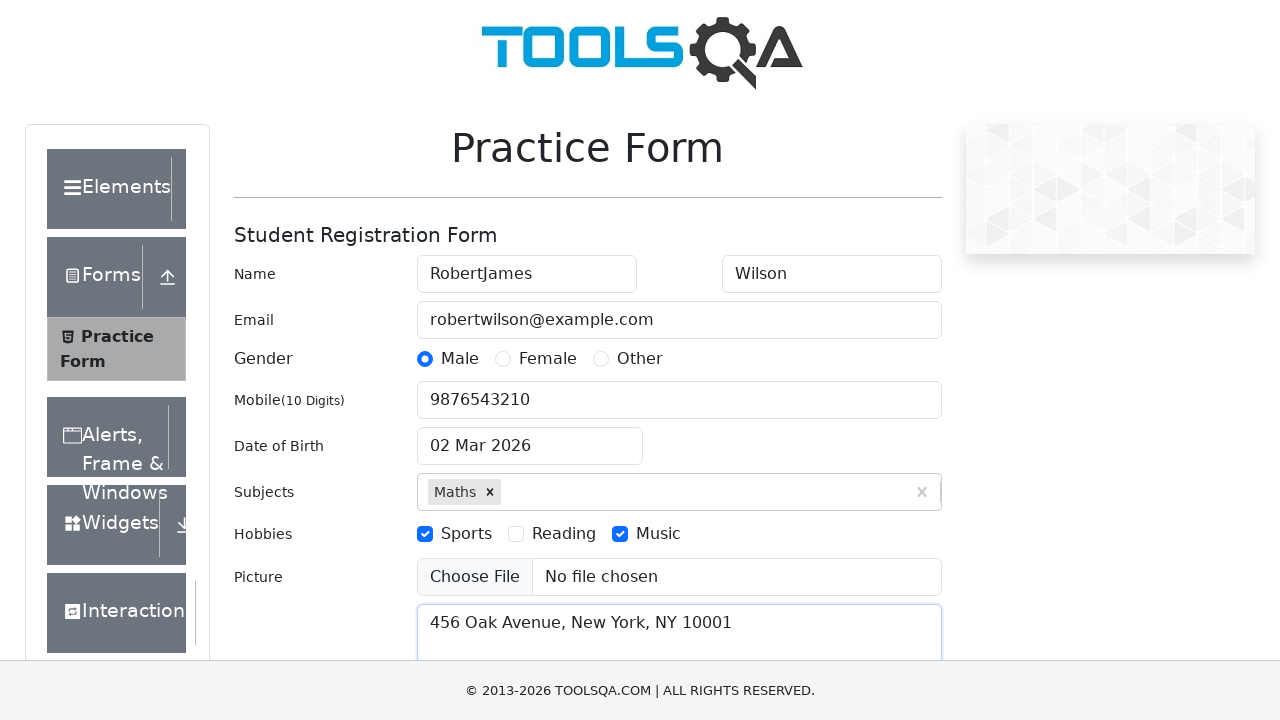

Clicked state dropdown to open it at (527, 437) on #state
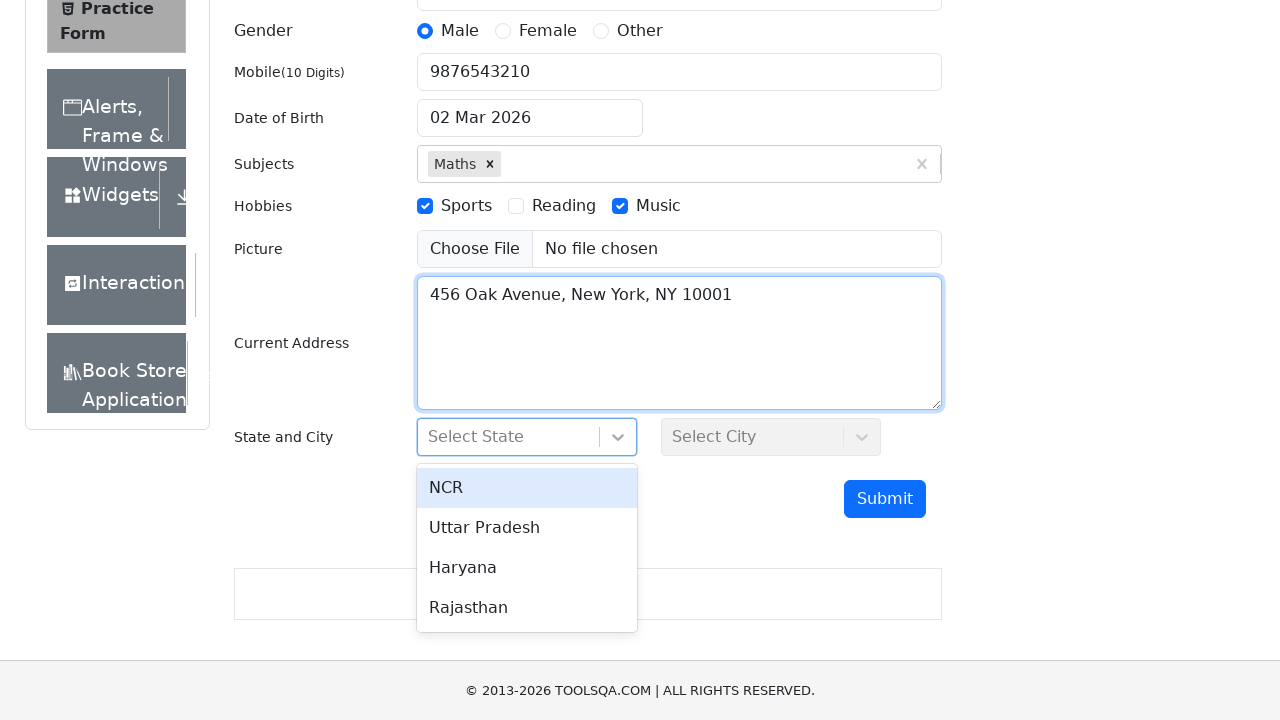

Selected NCR state at (527, 488) on div:text('NCR')
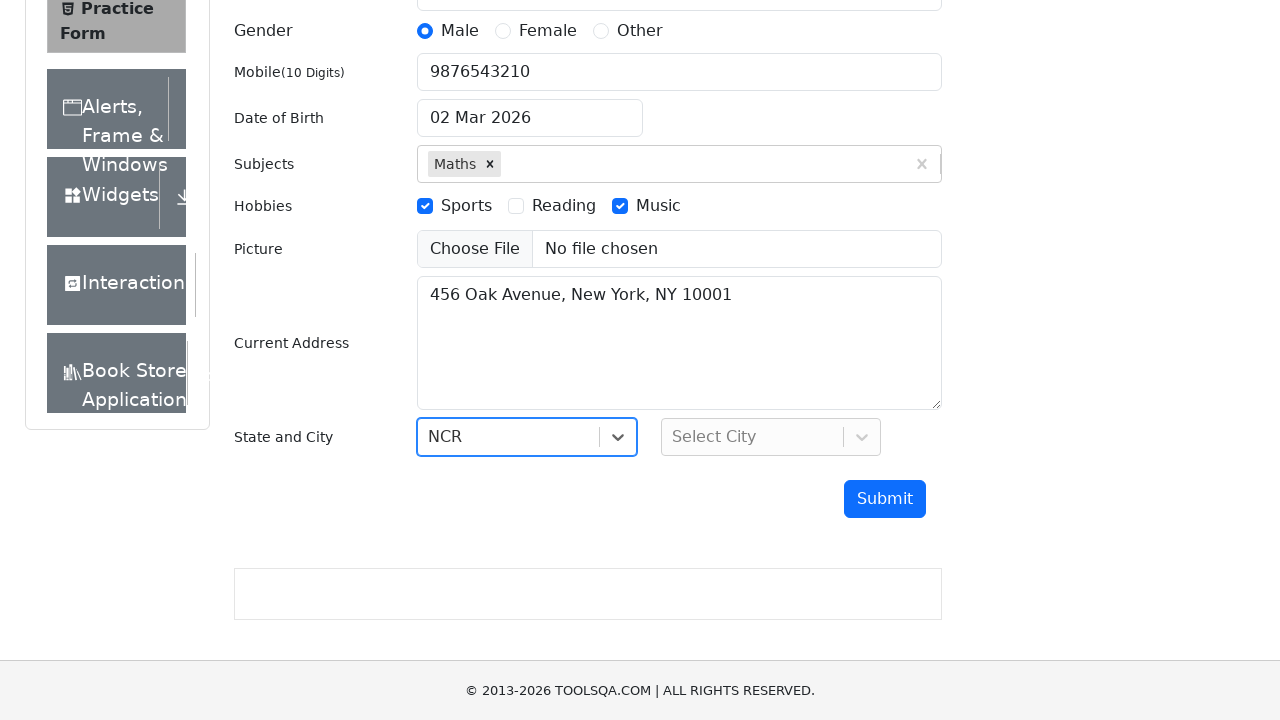

Clicked city dropdown to open it at (771, 437) on #city
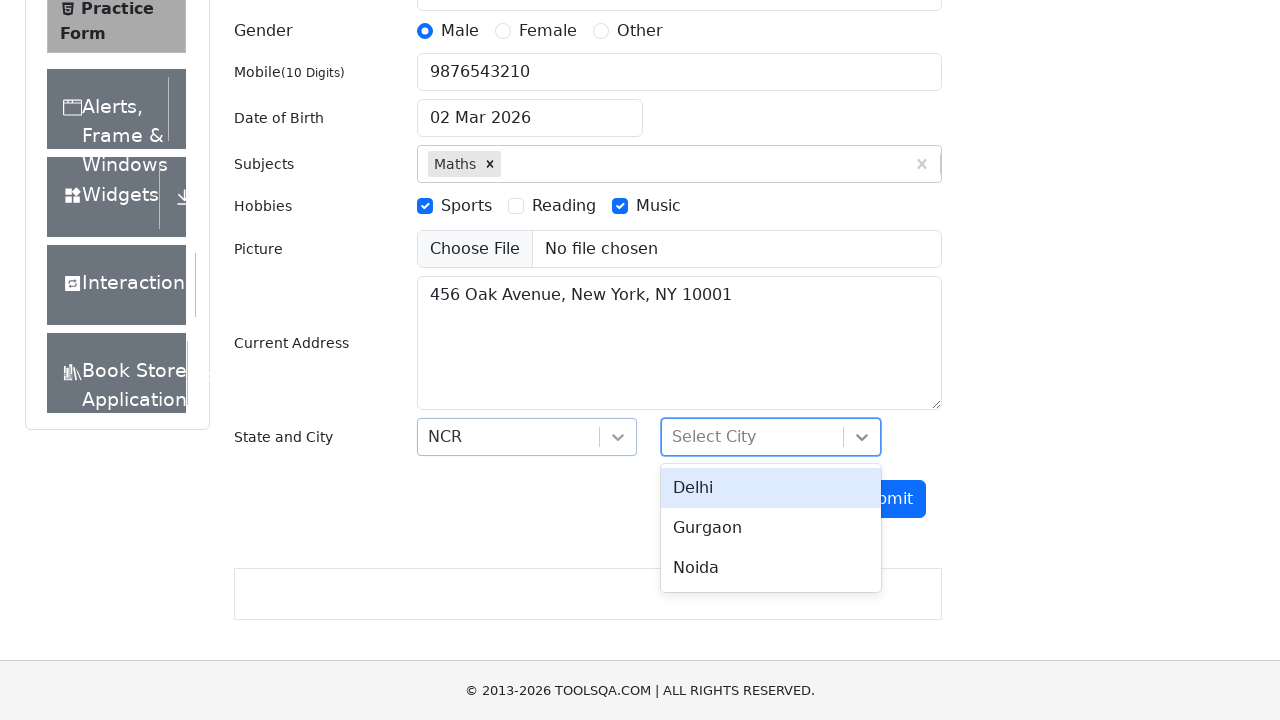

Selected Delhi city at (771, 488) on div:text('Delhi')
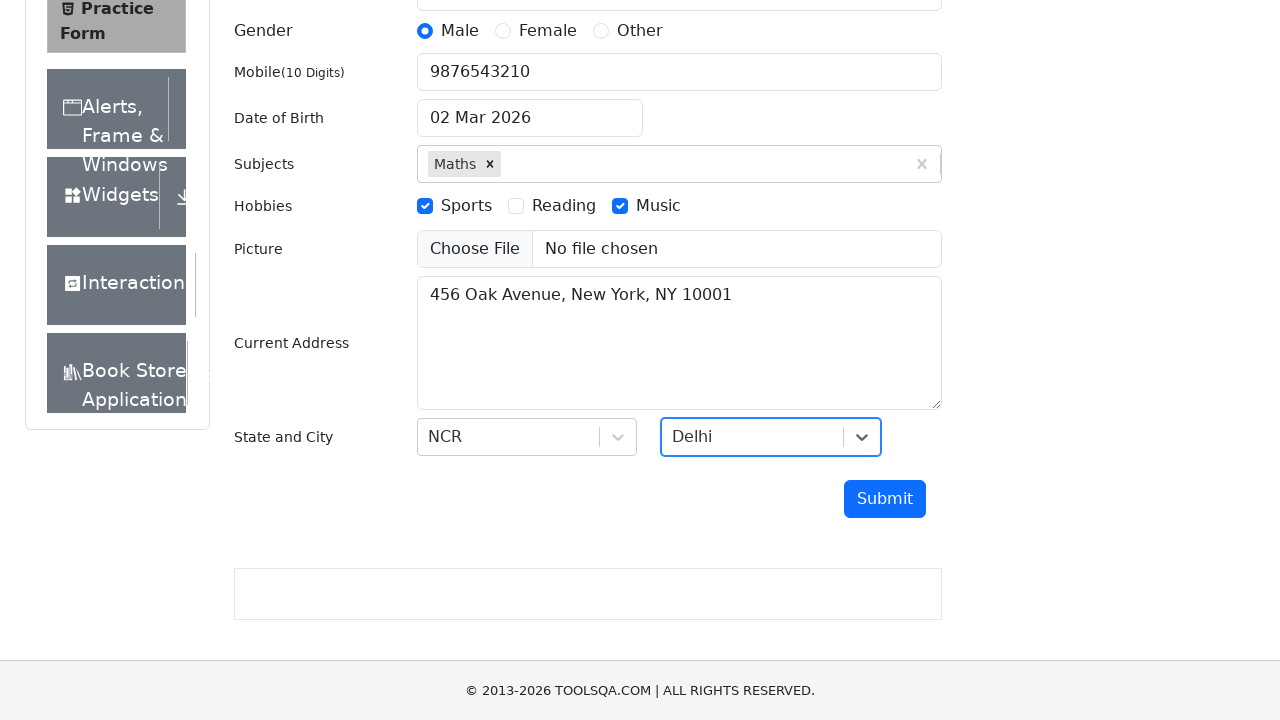

Clicked submit button to submit the student registration form at (885, 499) on #submit
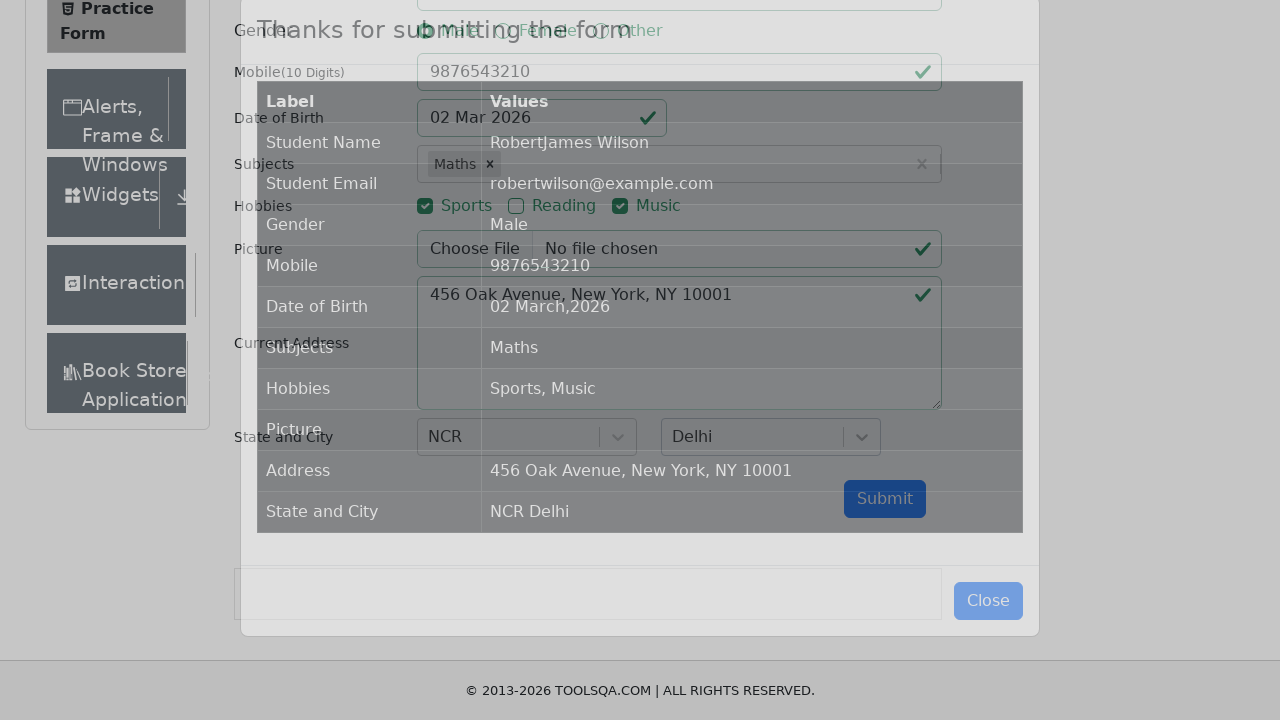

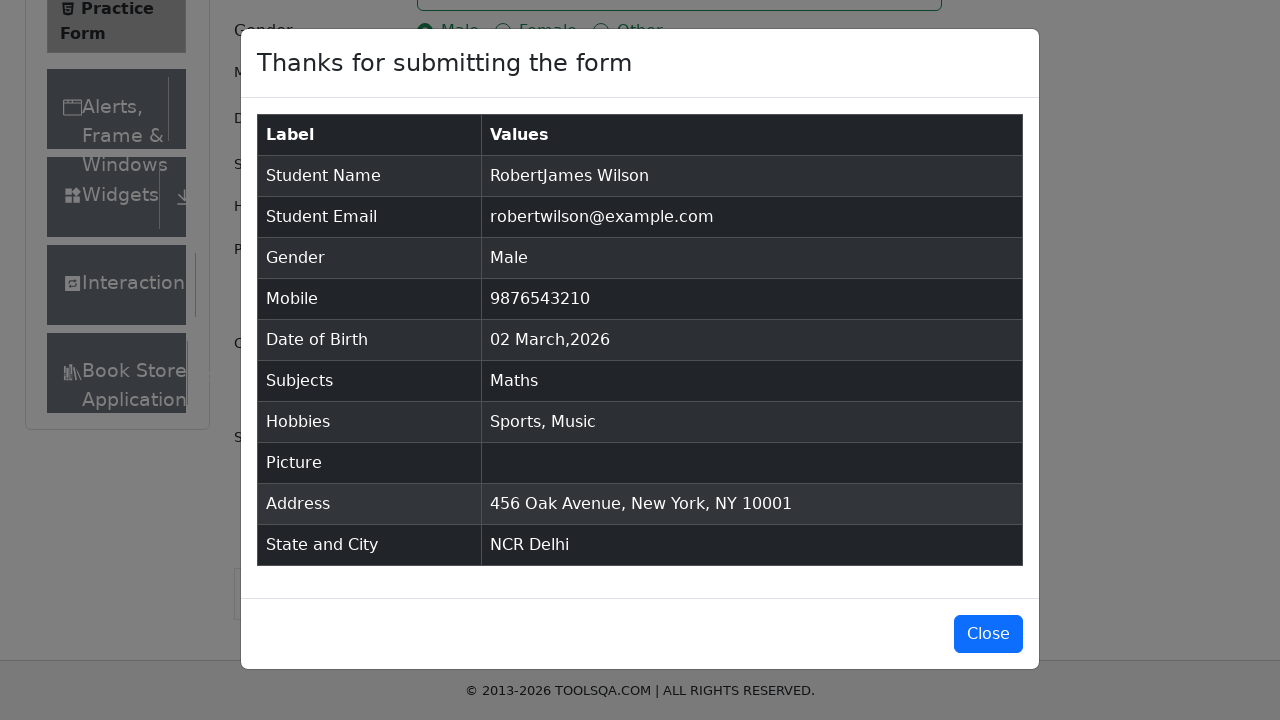